Tests the Button widget by clicking on the Button link and then clicking the button element in the demo.

Starting URL: https://jqueryui.com/

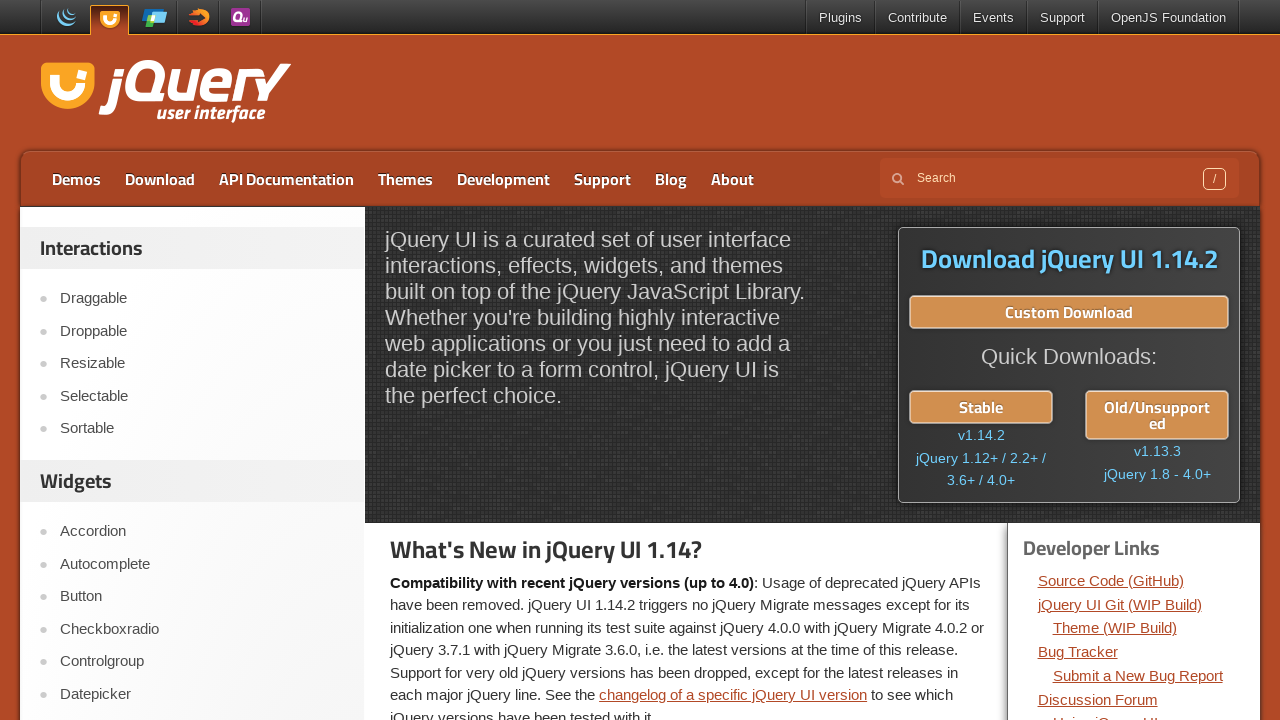

Clicked on Button link in the sidebar at (202, 597) on a:has-text('Button')
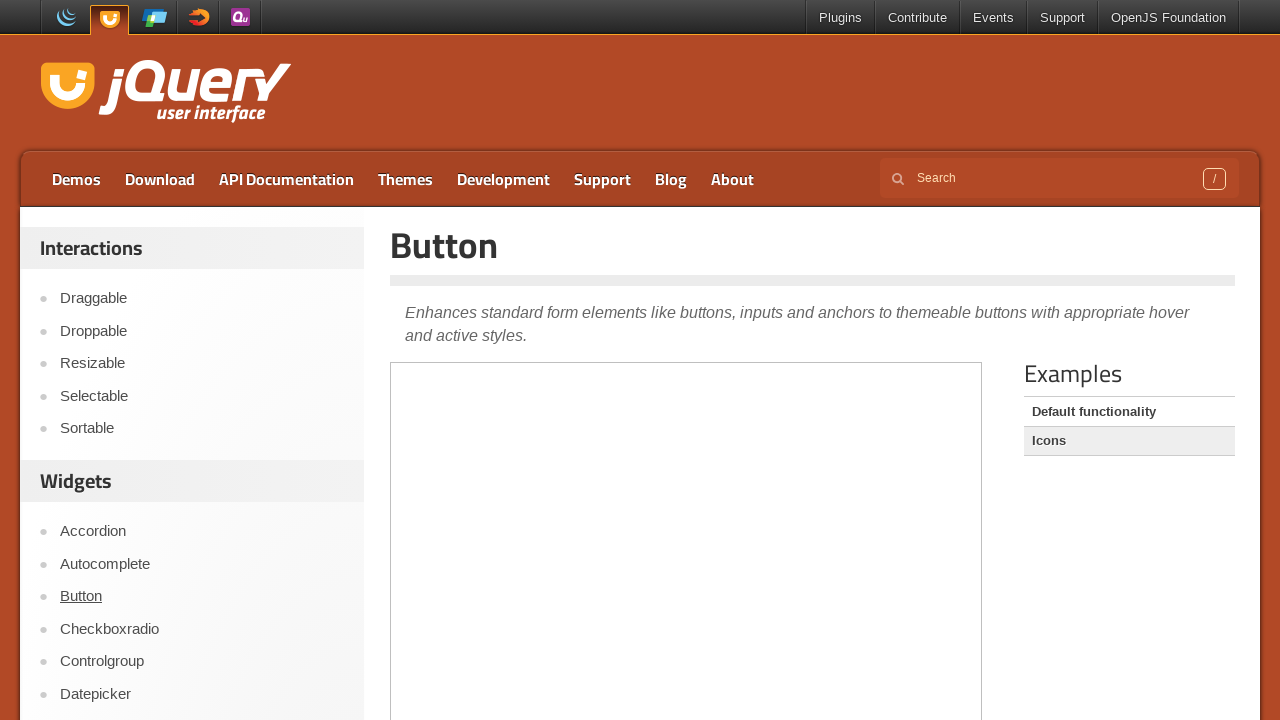

Located demo iframe
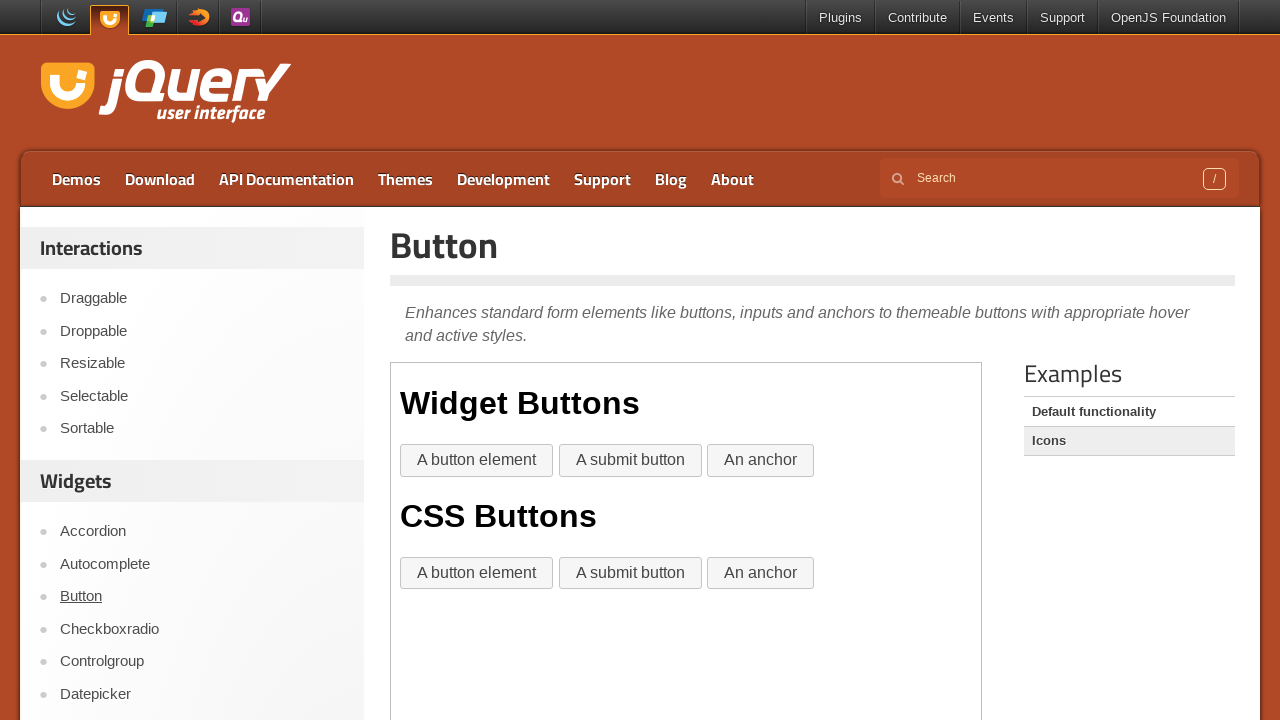

Clicked the button widget in the demo at (477, 461) on .demo-frame >> internal:control=enter-frame >> button.ui-button >> nth=0
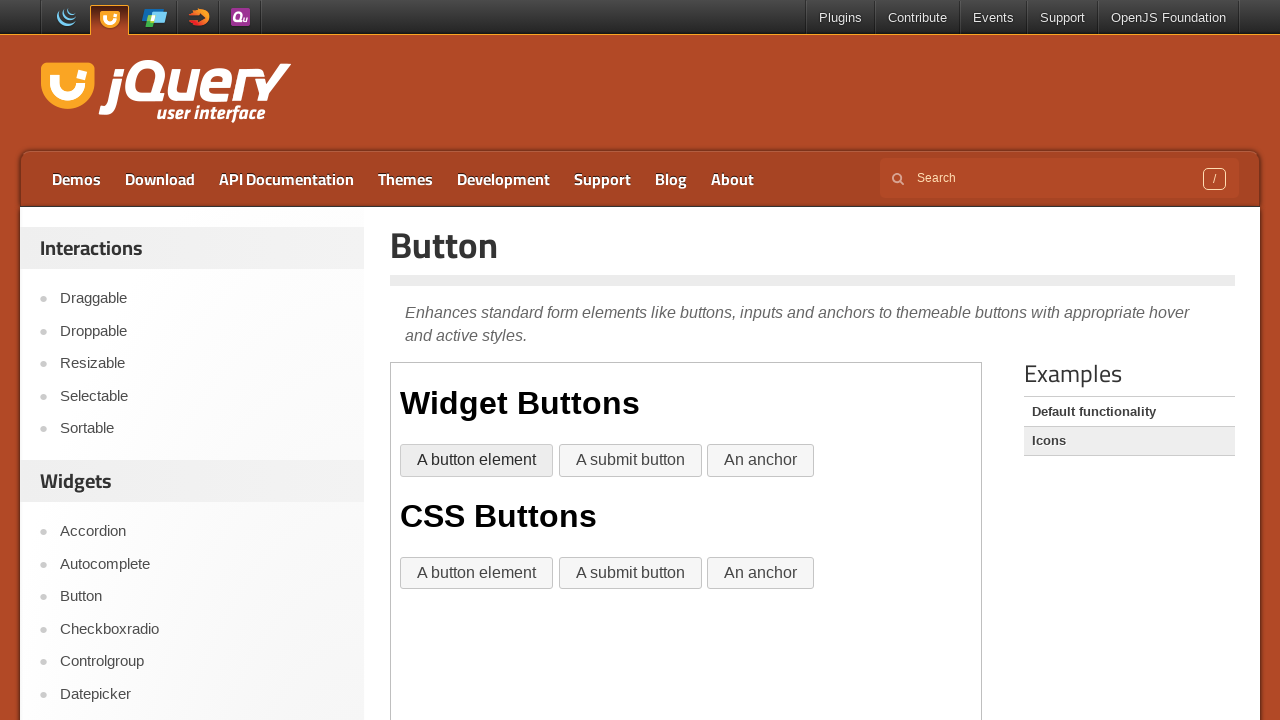

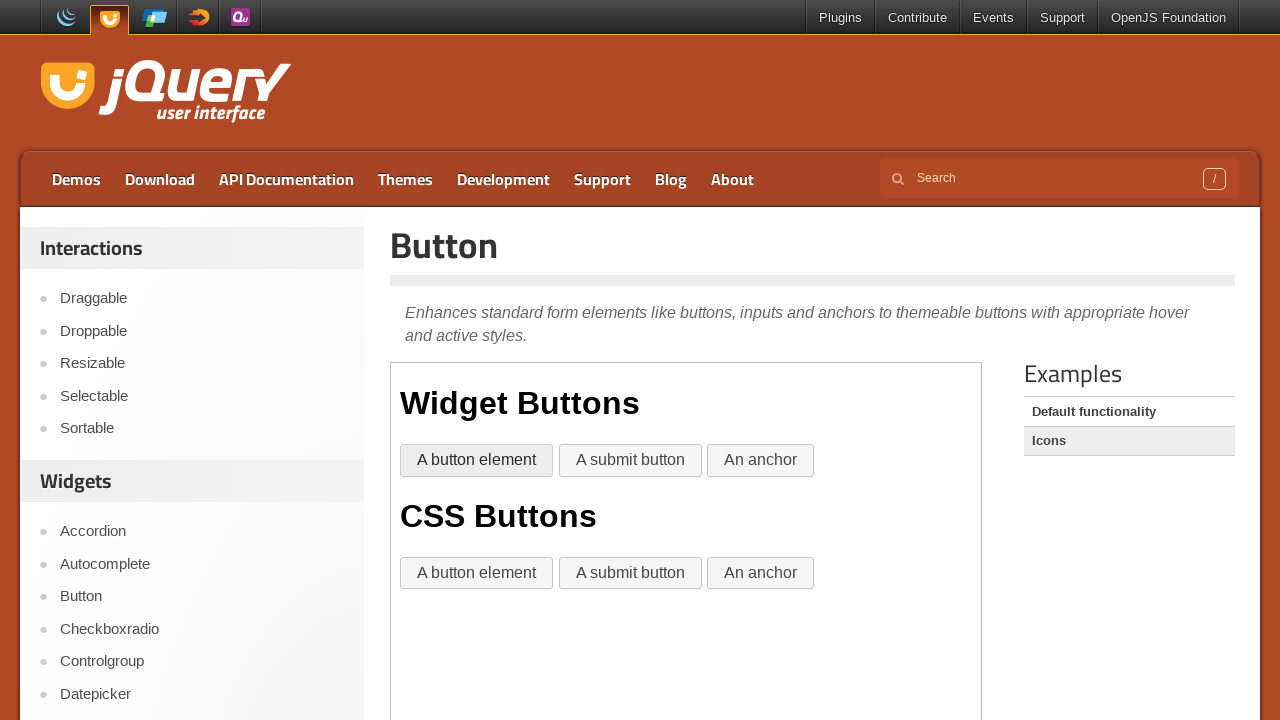